Tests navigation through menu items including catalog, account, basket, and order placement pages

Starting URL: http://intershop5.skillbox.ru/

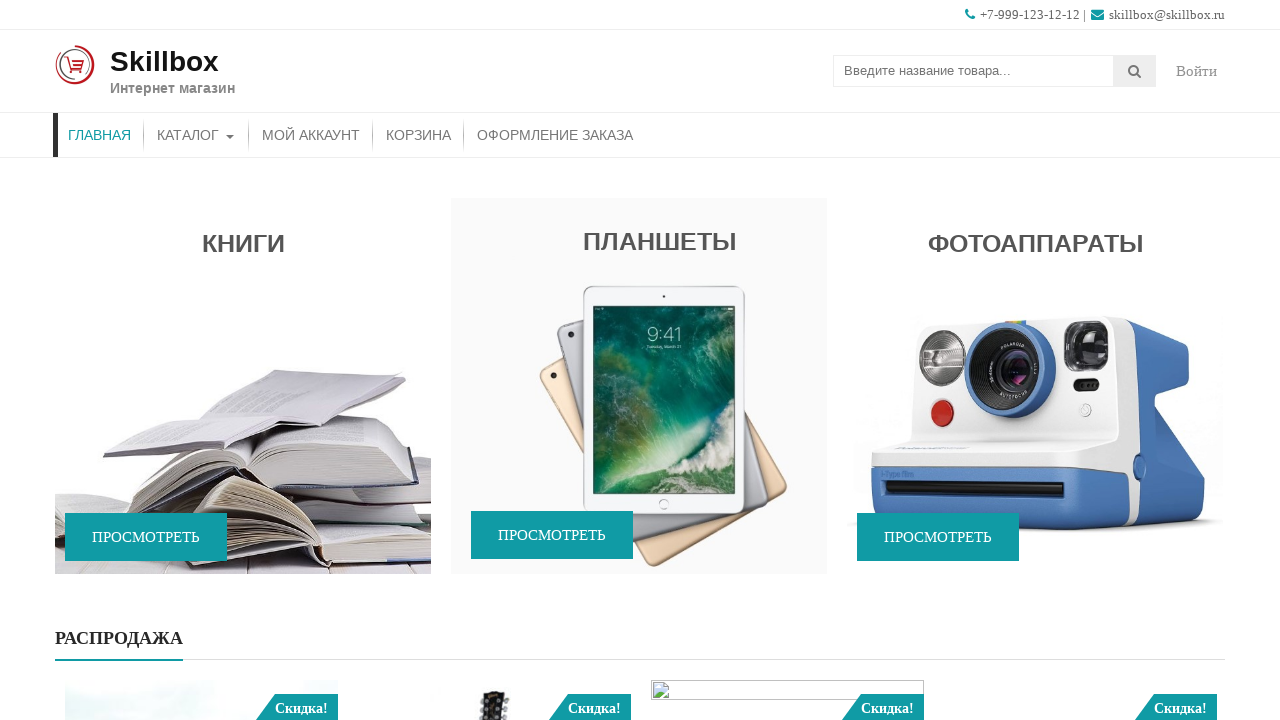

Clicked Catalog menu item at (196, 135) on text=Каталог
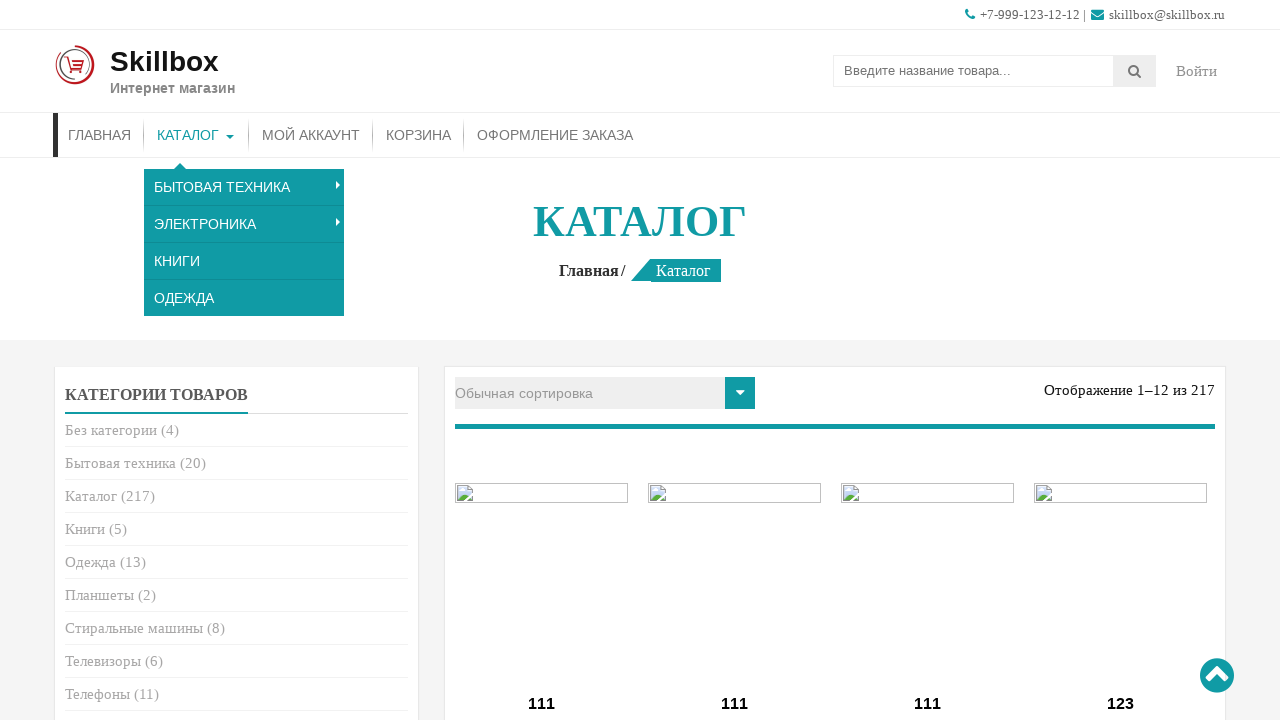

Catalog page loaded and entry title verified
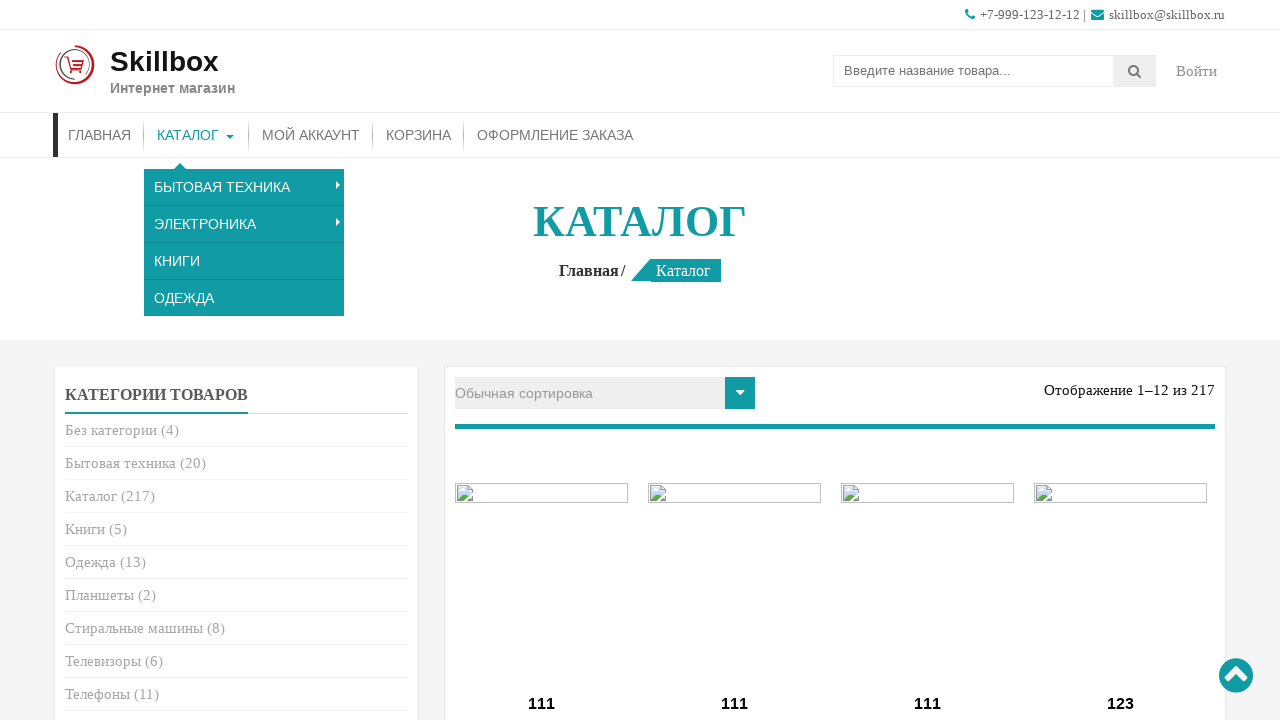

Clicked My Account menu item at (311, 135) on #menu-primary-menu >> text=Мой аккаунт
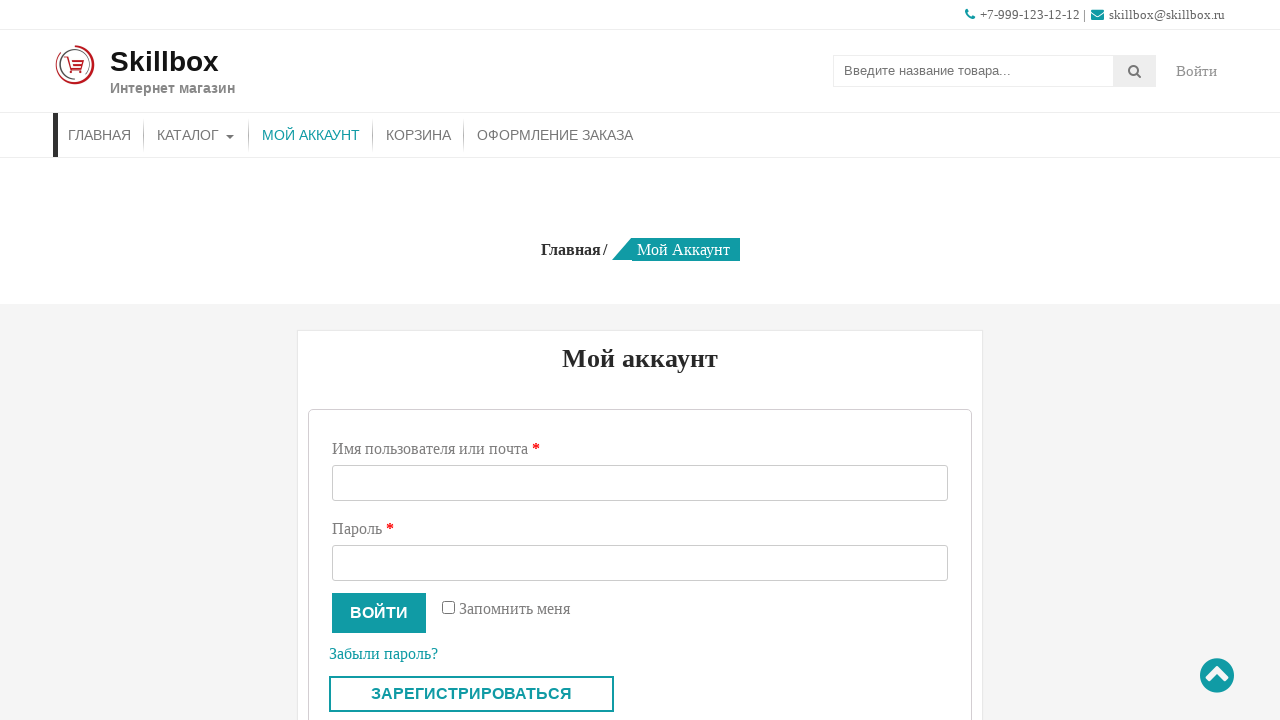

My Account page loaded and current menu item verified
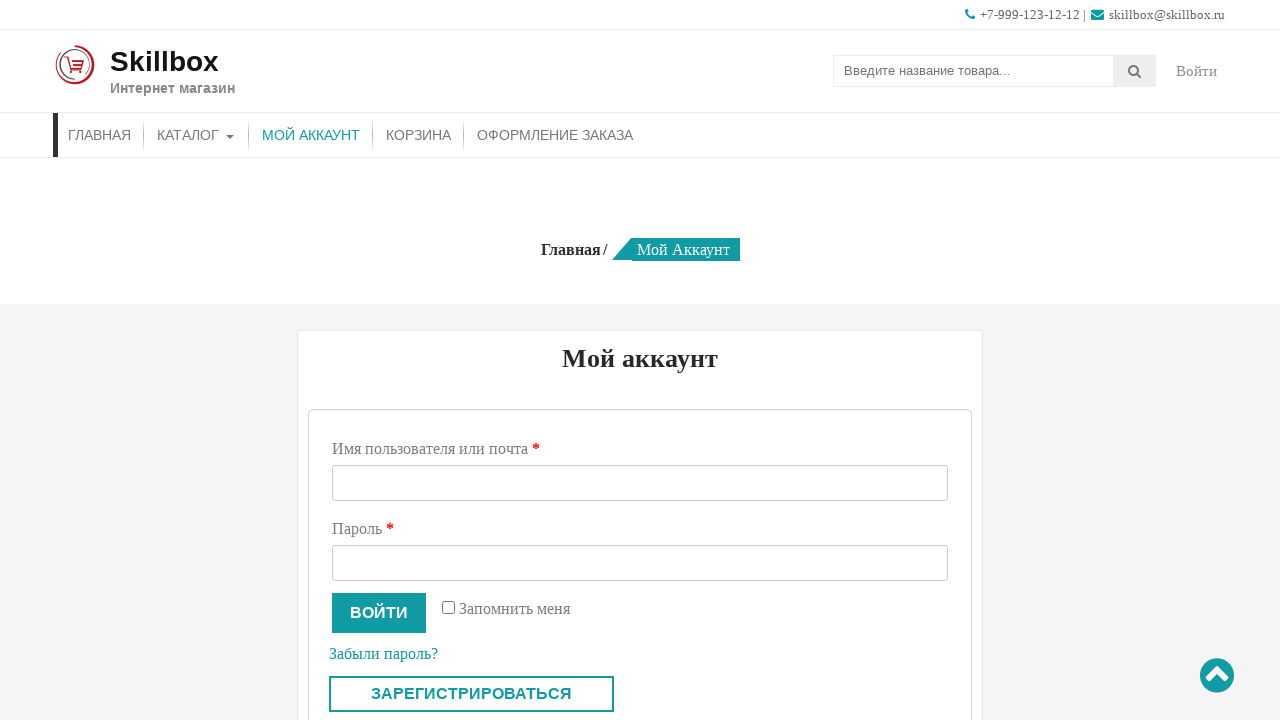

Clicked Basket menu item at (418, 135) on #menu-primary-menu >> text=Корзина
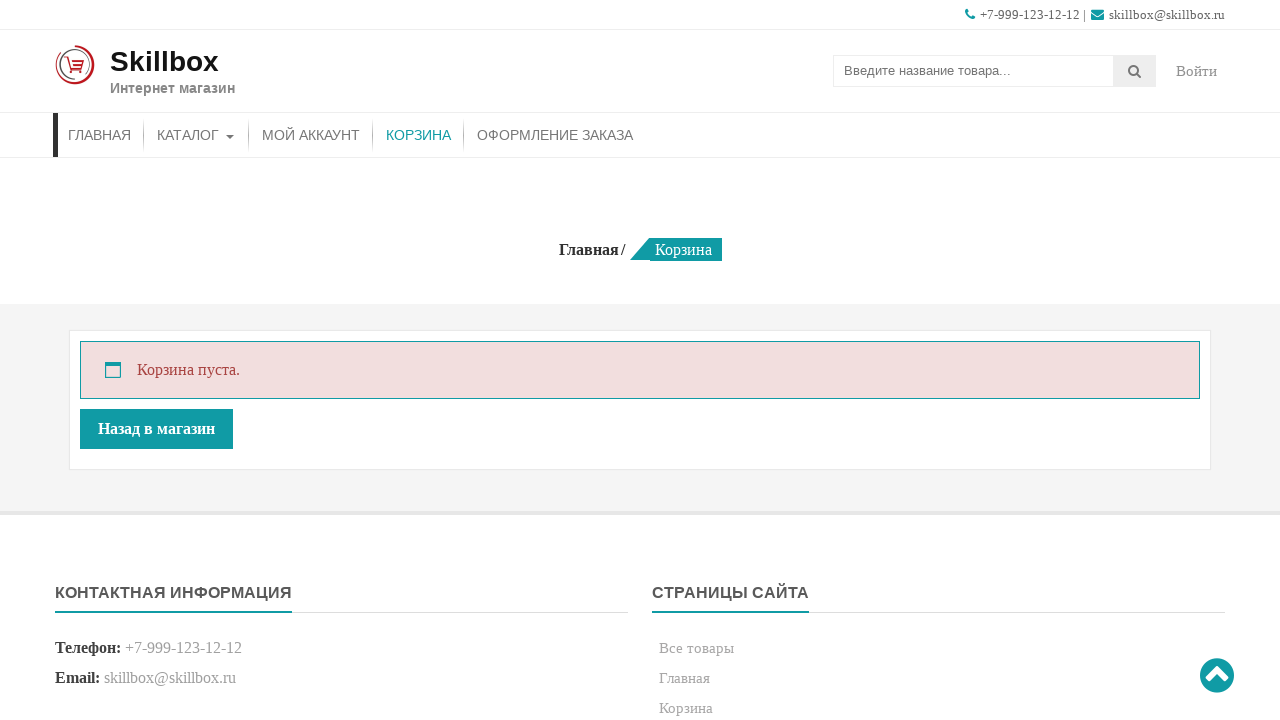

Basket page loaded and current menu item verified
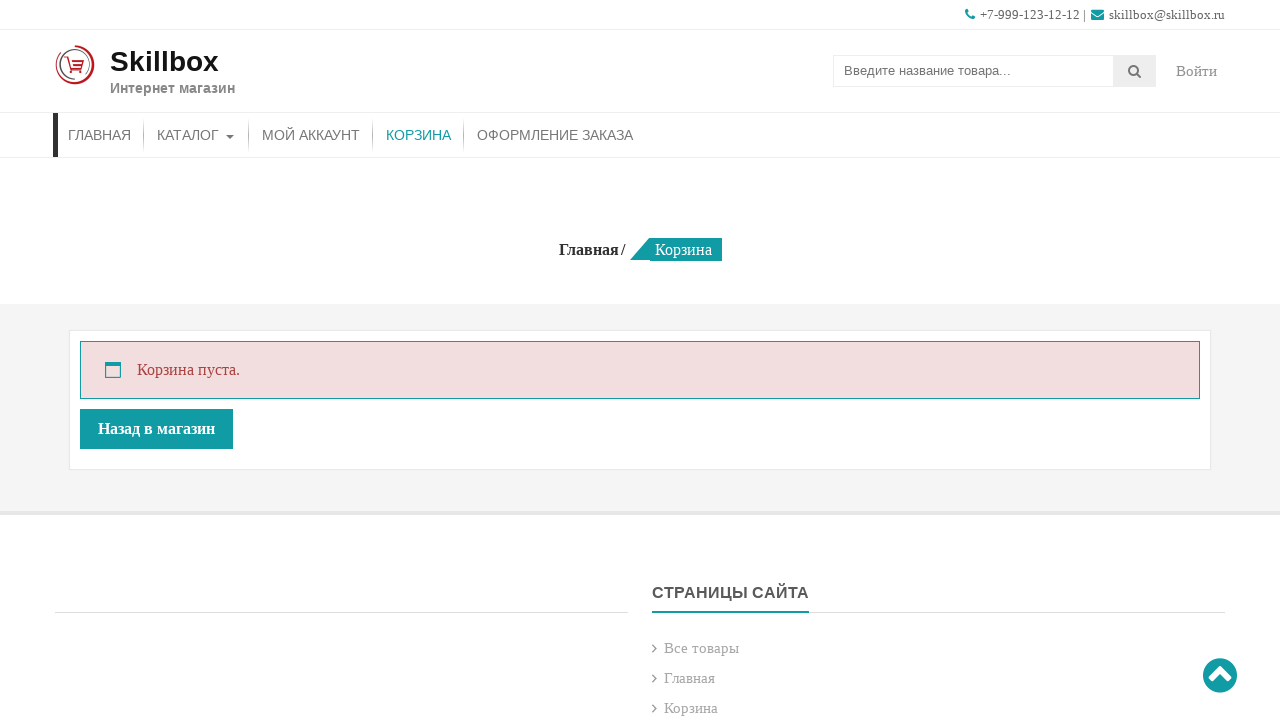

Clicked Order Placement menu item at (555, 135) on #menu-primary-menu >> text=Оформление заказа
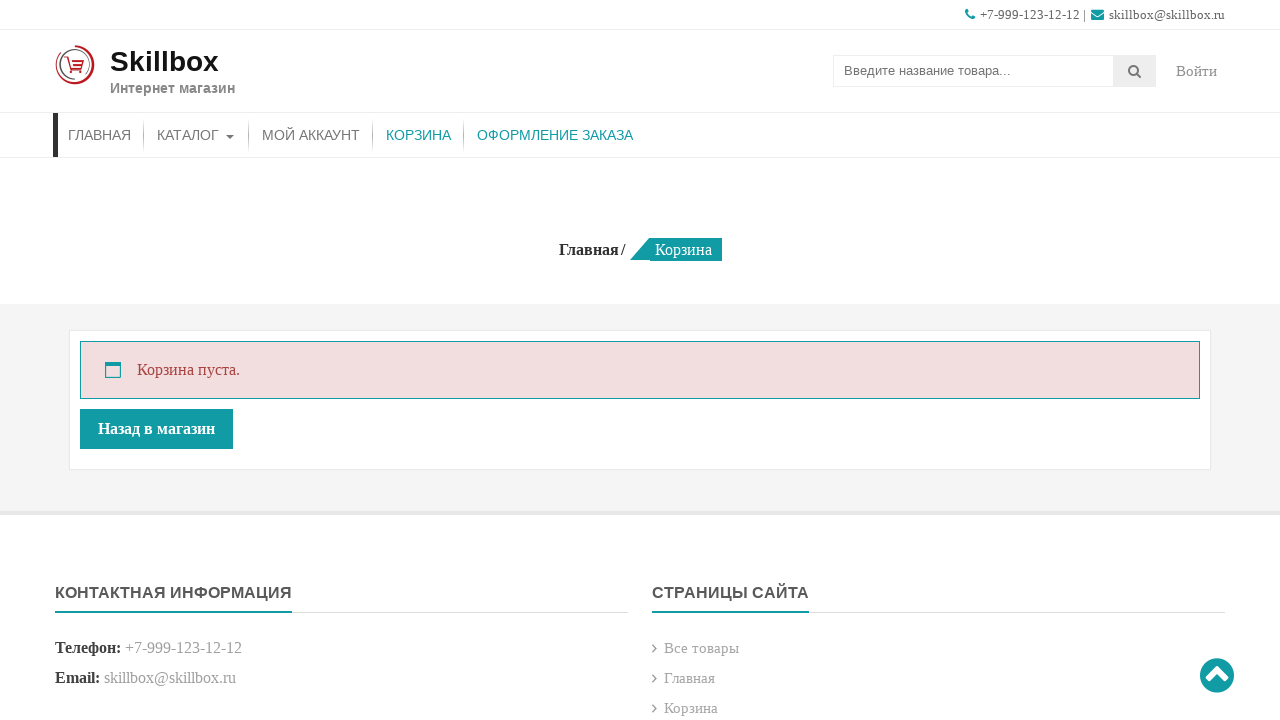

Order placement page loaded and current menu item verified
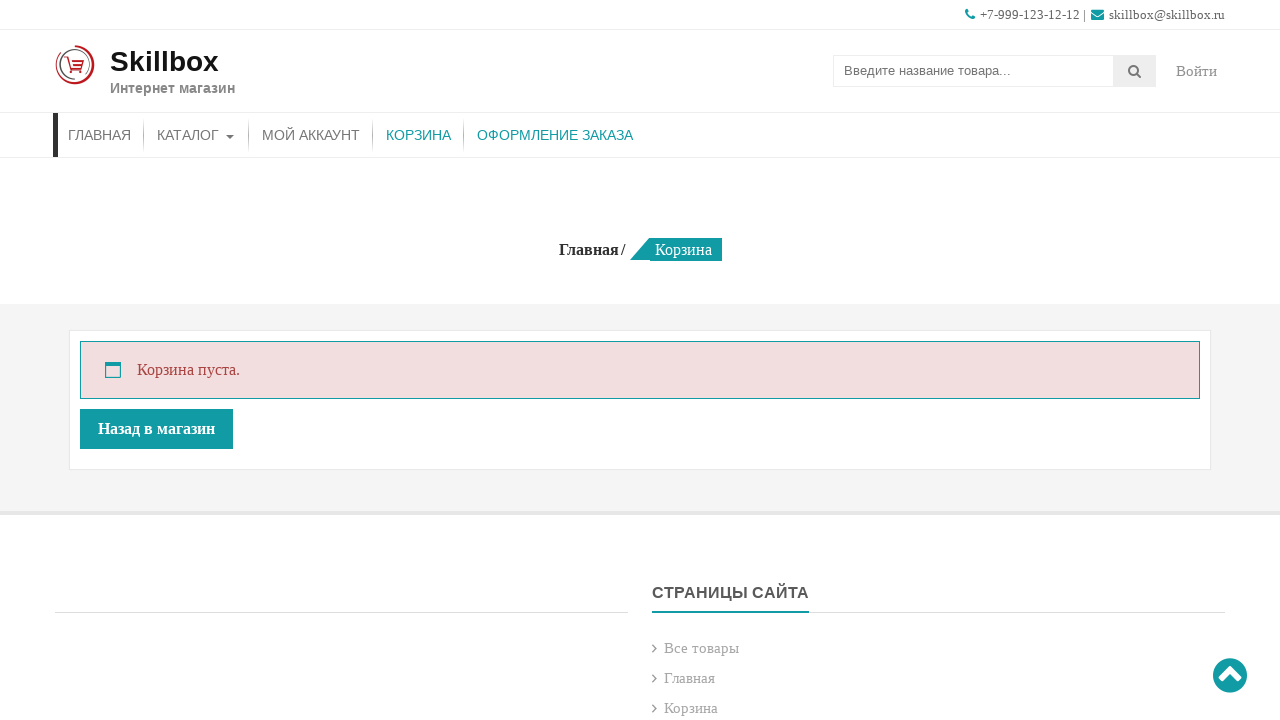

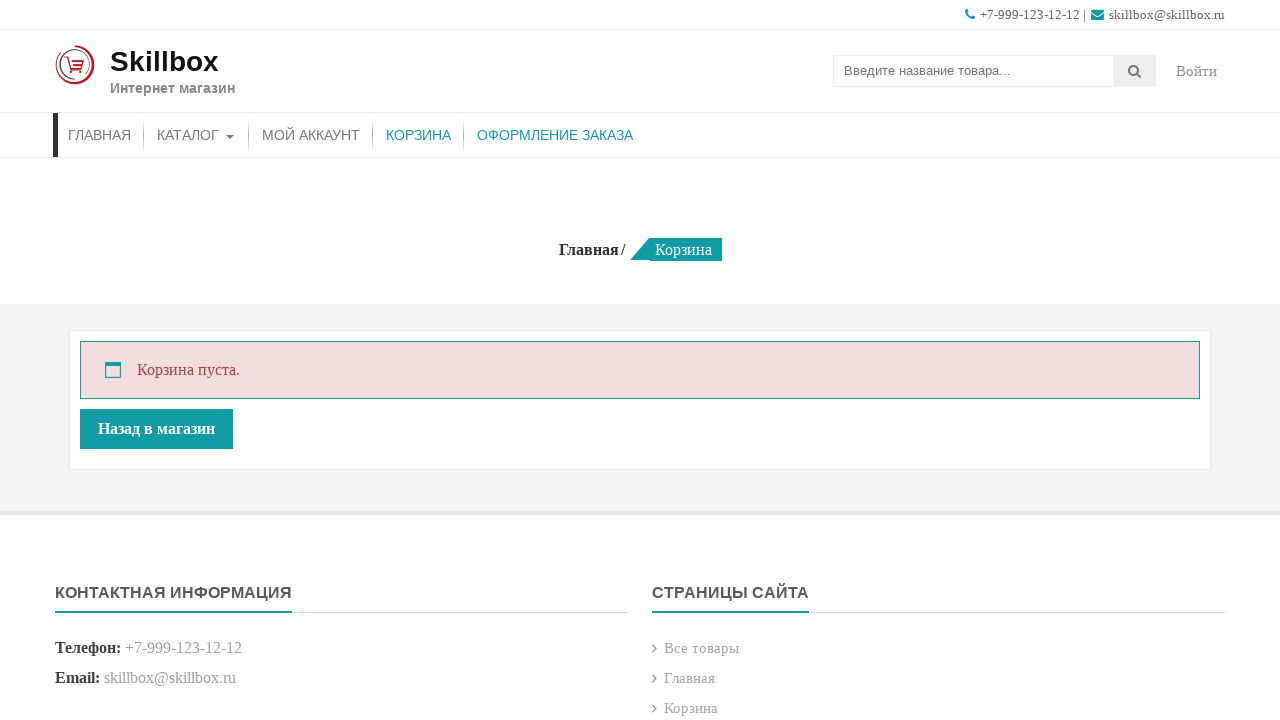